Tests opening a new browser tab by clicking the New Tab button, switching to the new tab, and verifying the content on the sample page.

Starting URL: https://demoqa.com/browser-windows

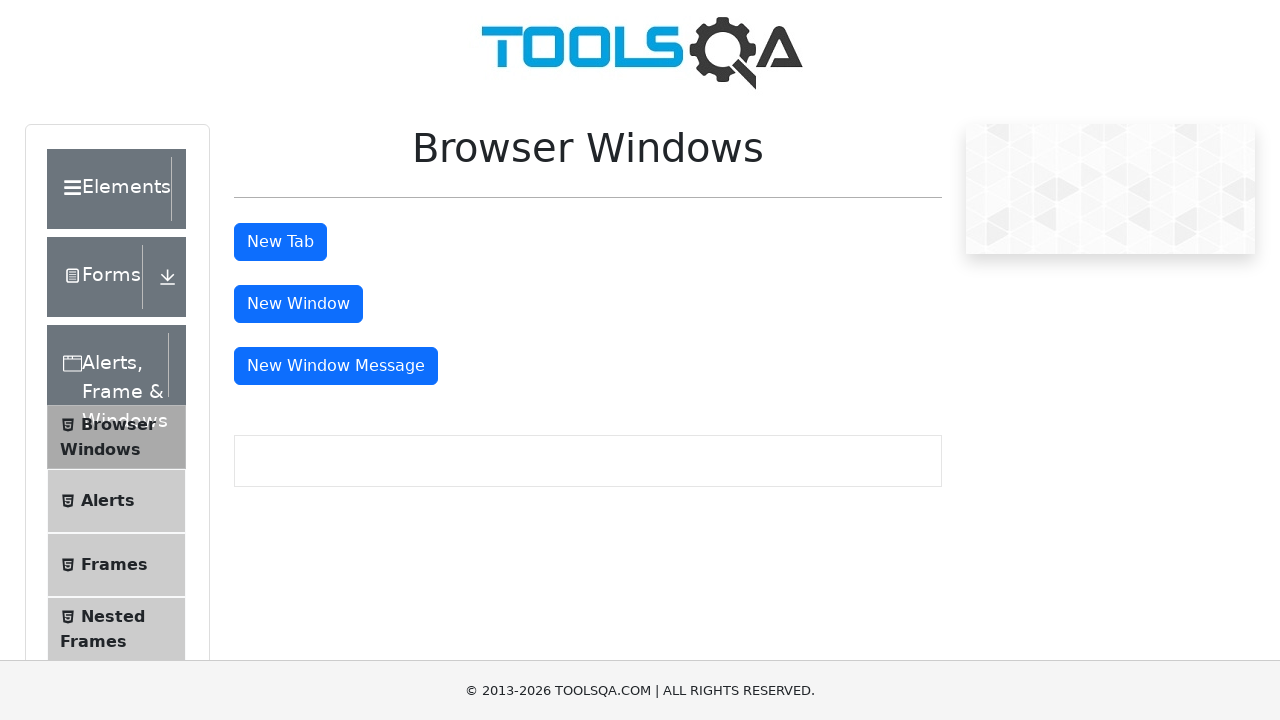

Clicked New Tab button to open new browser tab at (280, 242) on #tabButton
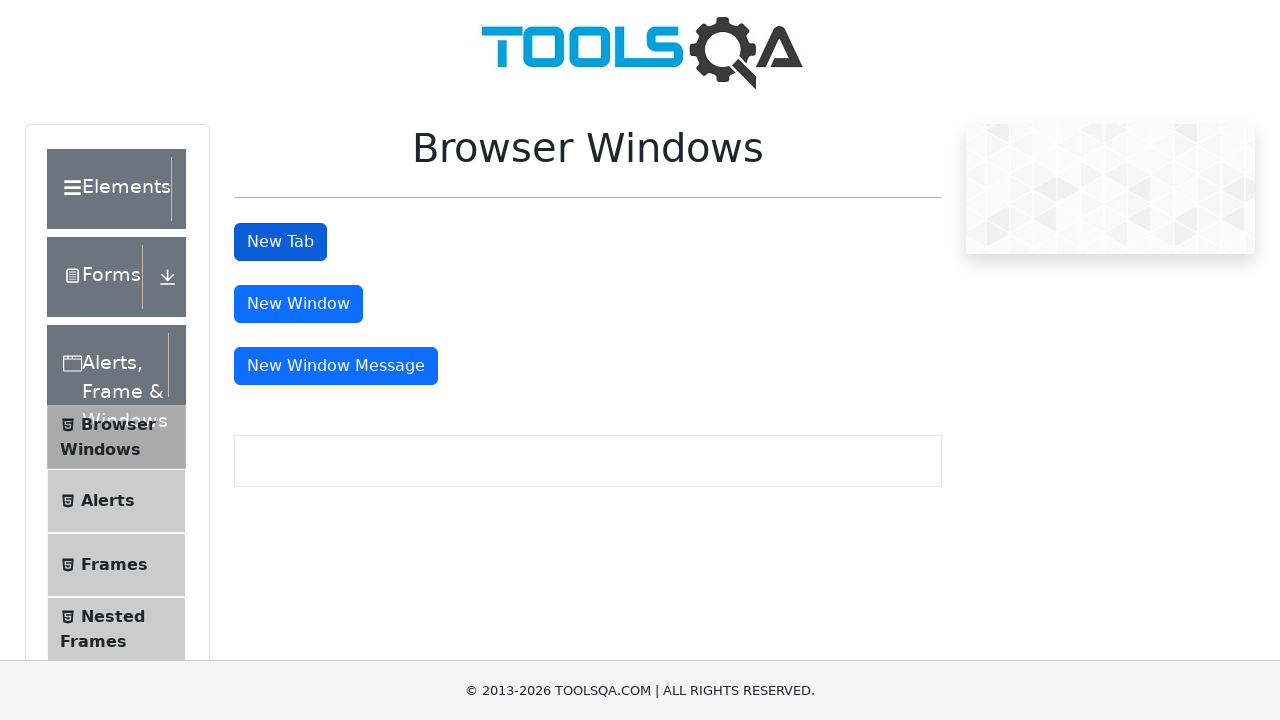

New tab loaded and ready
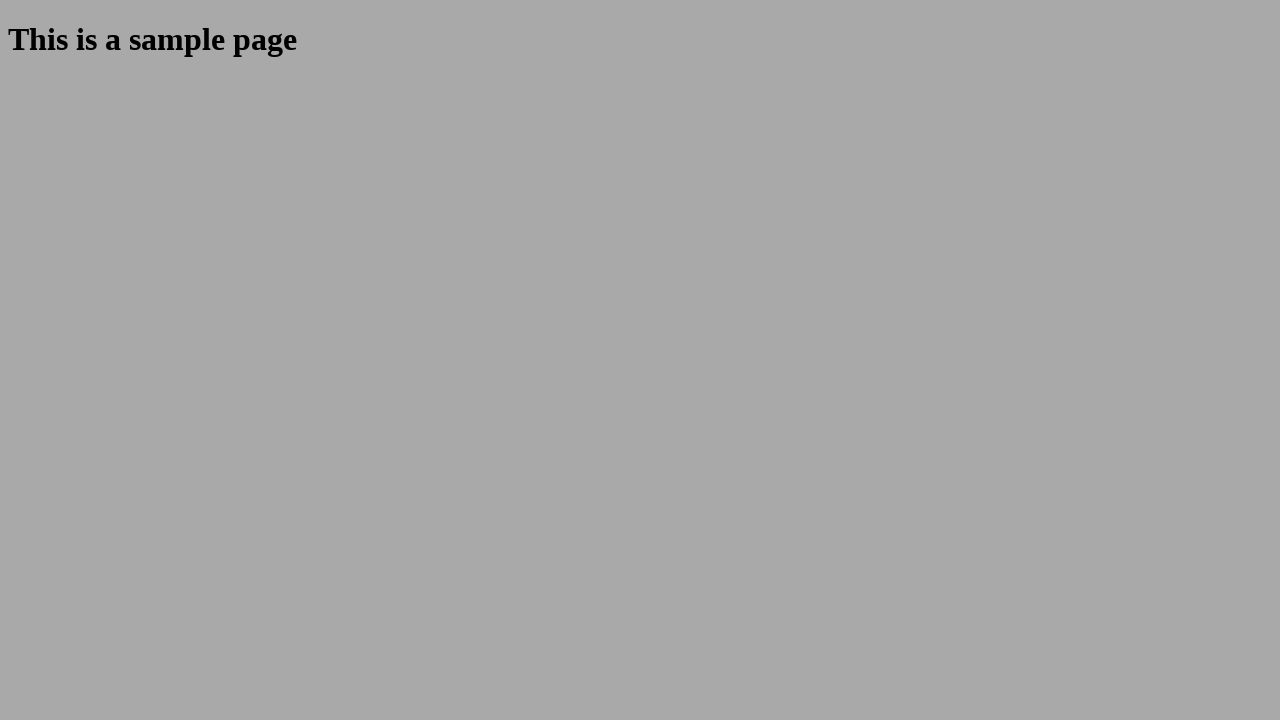

Verified new tab URL is https://demoqa.com/sample
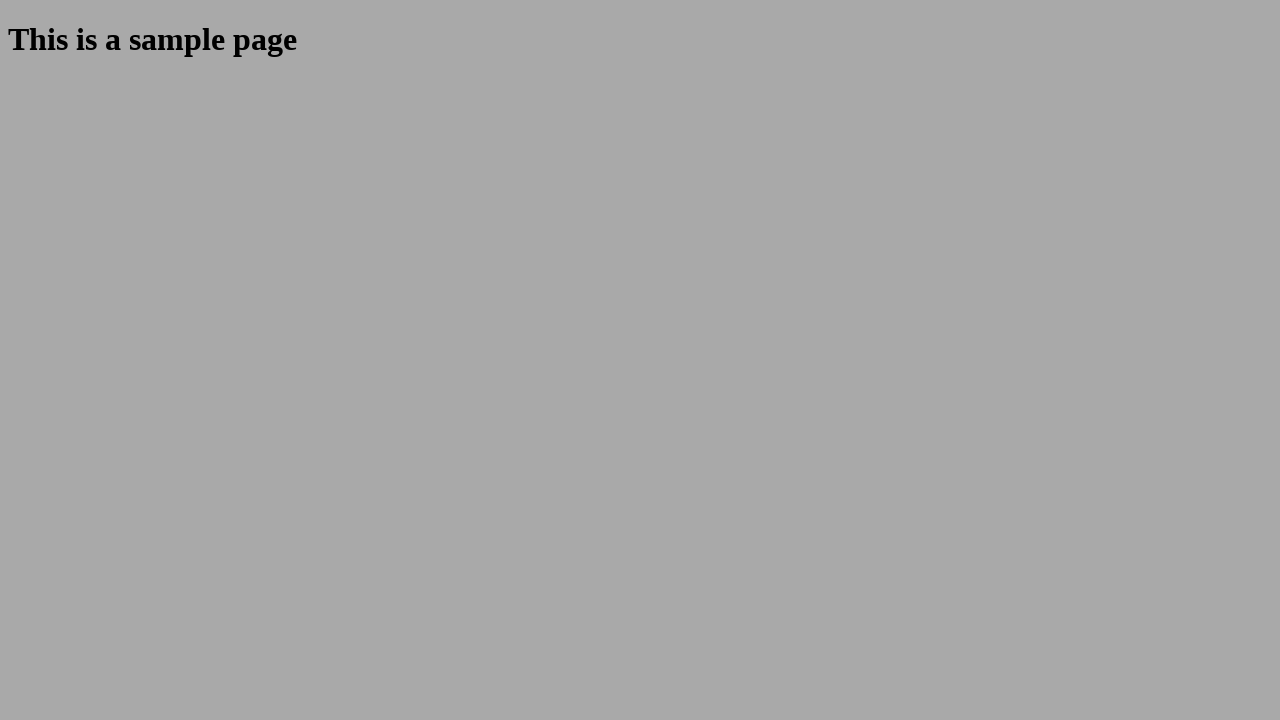

Verified headline text is 'This is a sample page'
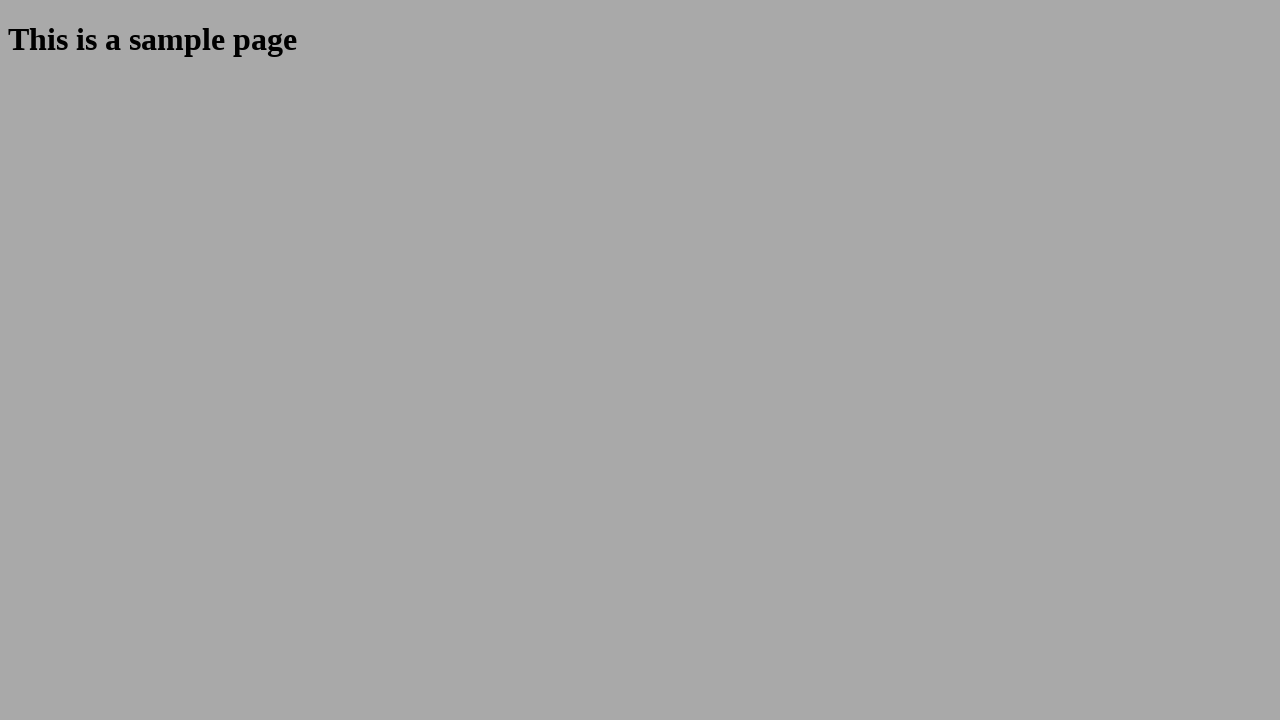

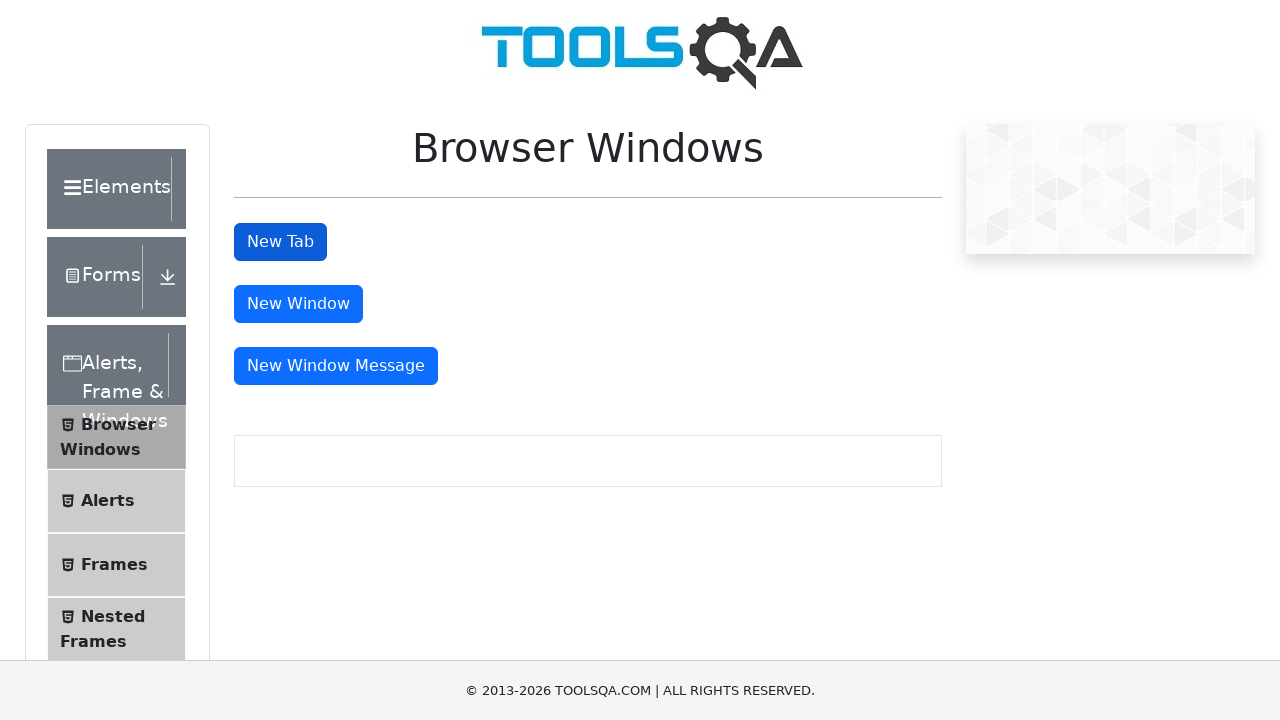